Tests web form submission by filling a text field and clicking submit button, then verifying the success message

Starting URL: https://www.selenium.dev/selenium/web/web-form.html

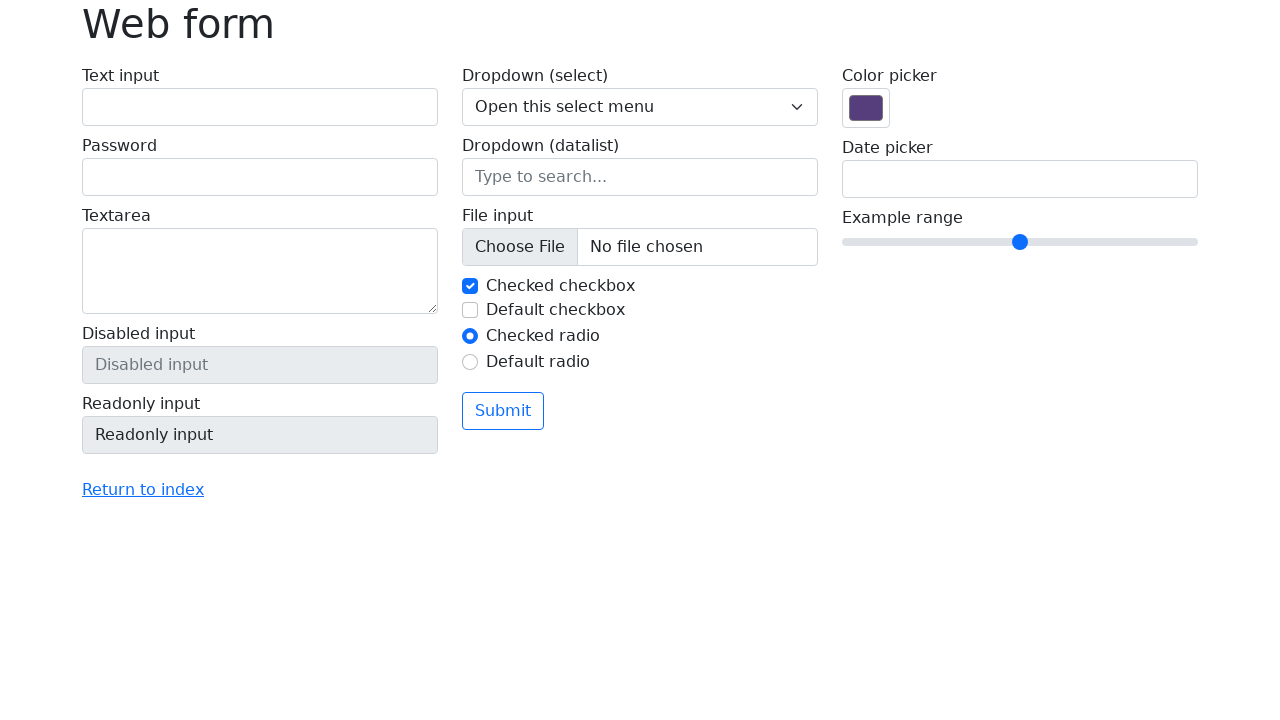

Filled text input field with 'Selenium' on input[name='my-text']
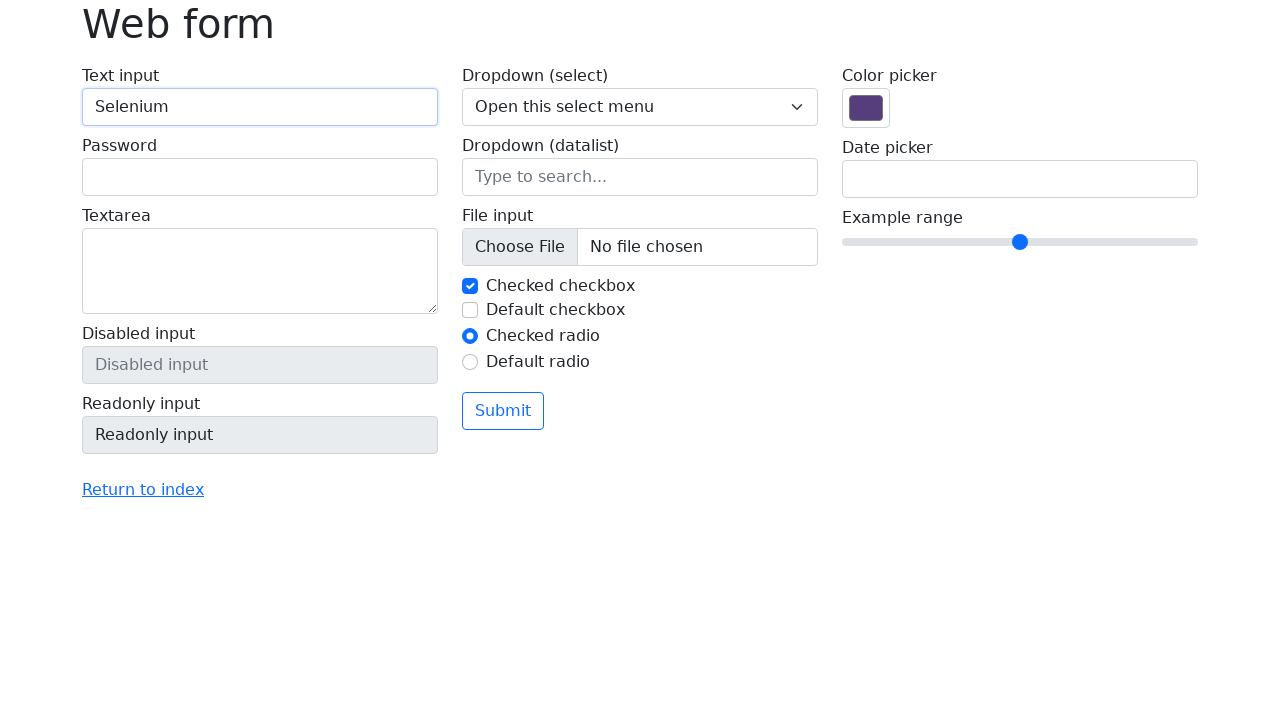

Clicked submit button at (503, 411) on button[type='submit']
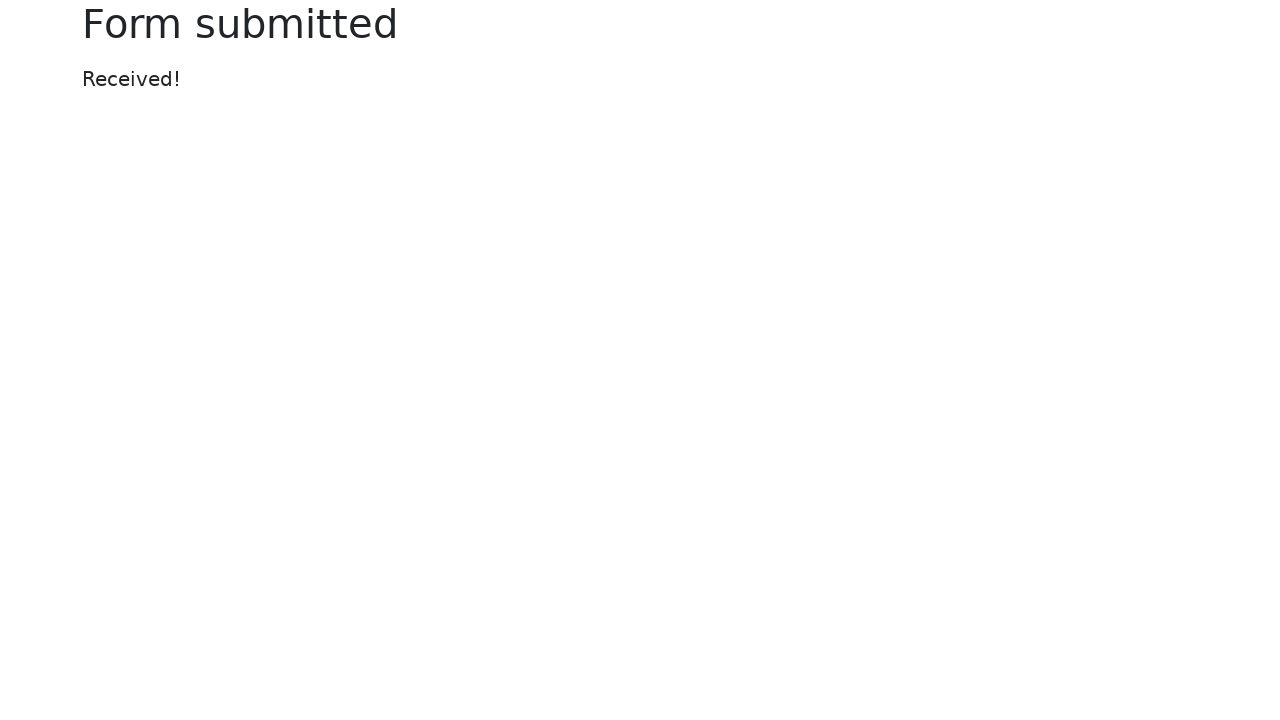

Success message appeared after form submission
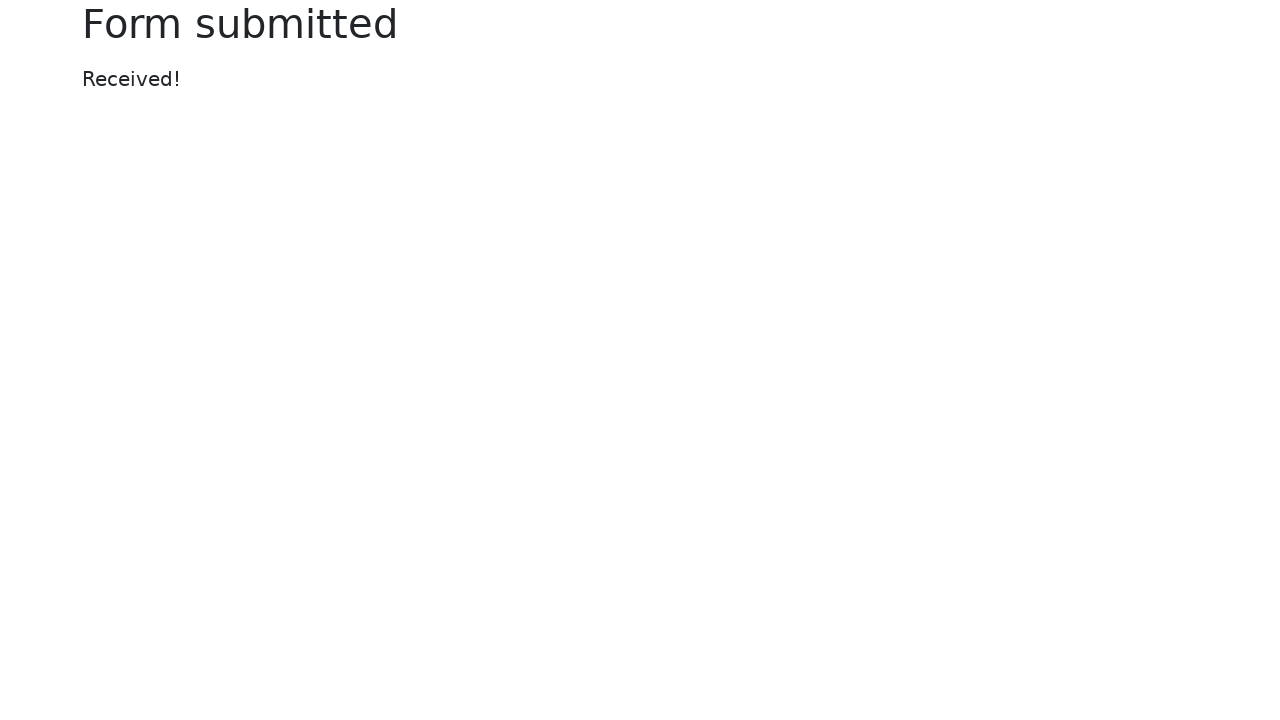

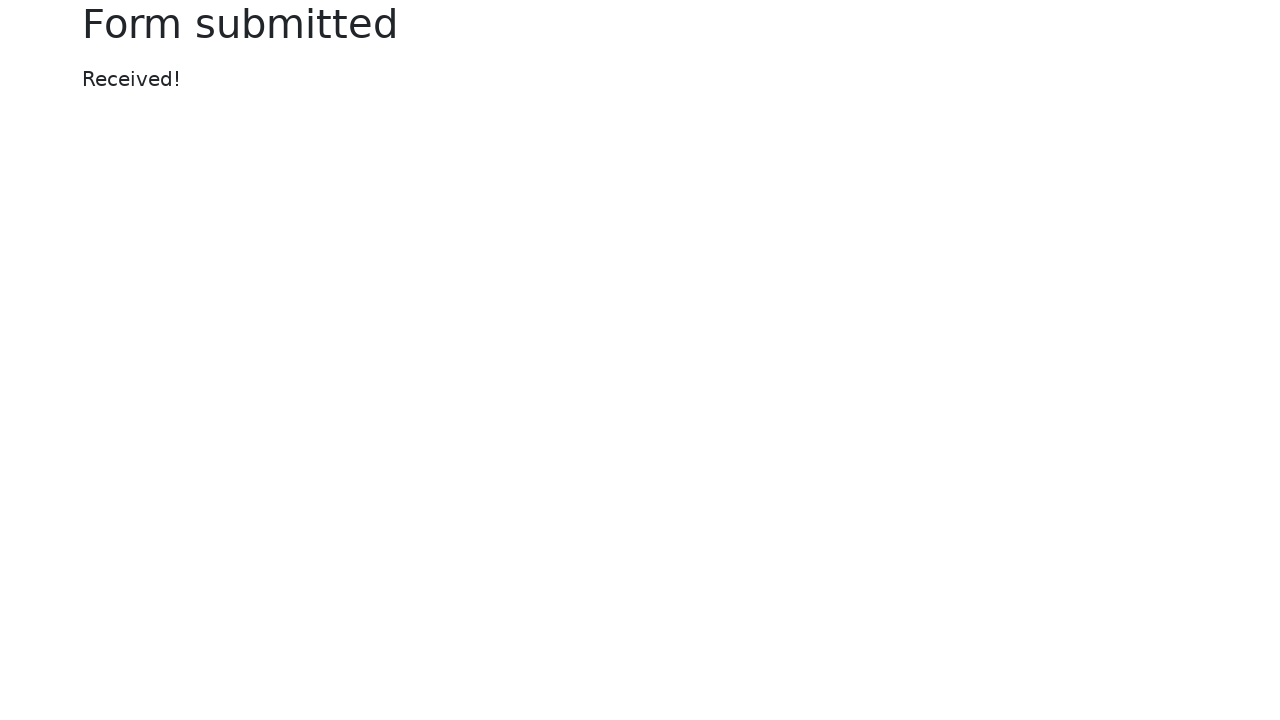